Tests text input in a text field by entering text and validating it was entered correctly

Starting URL: https://antoniotrindade.com.br/treinoautomacao/elementsweb.html

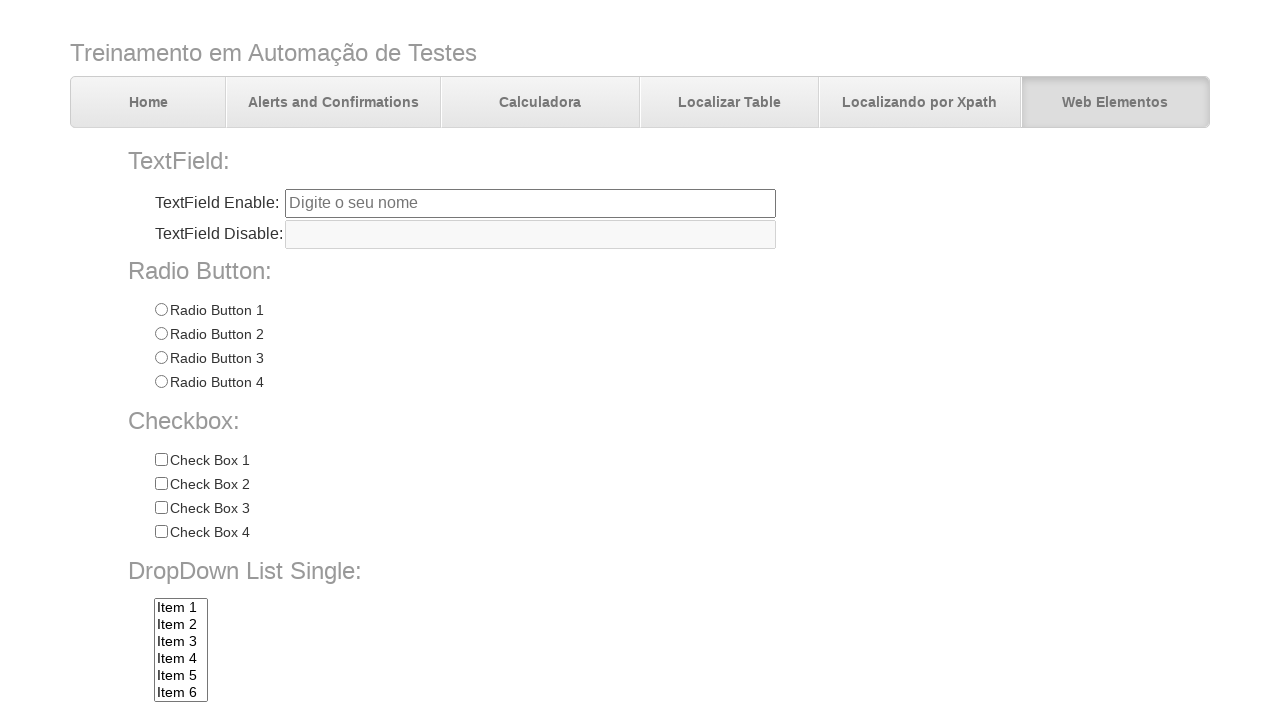

Navigated to test page
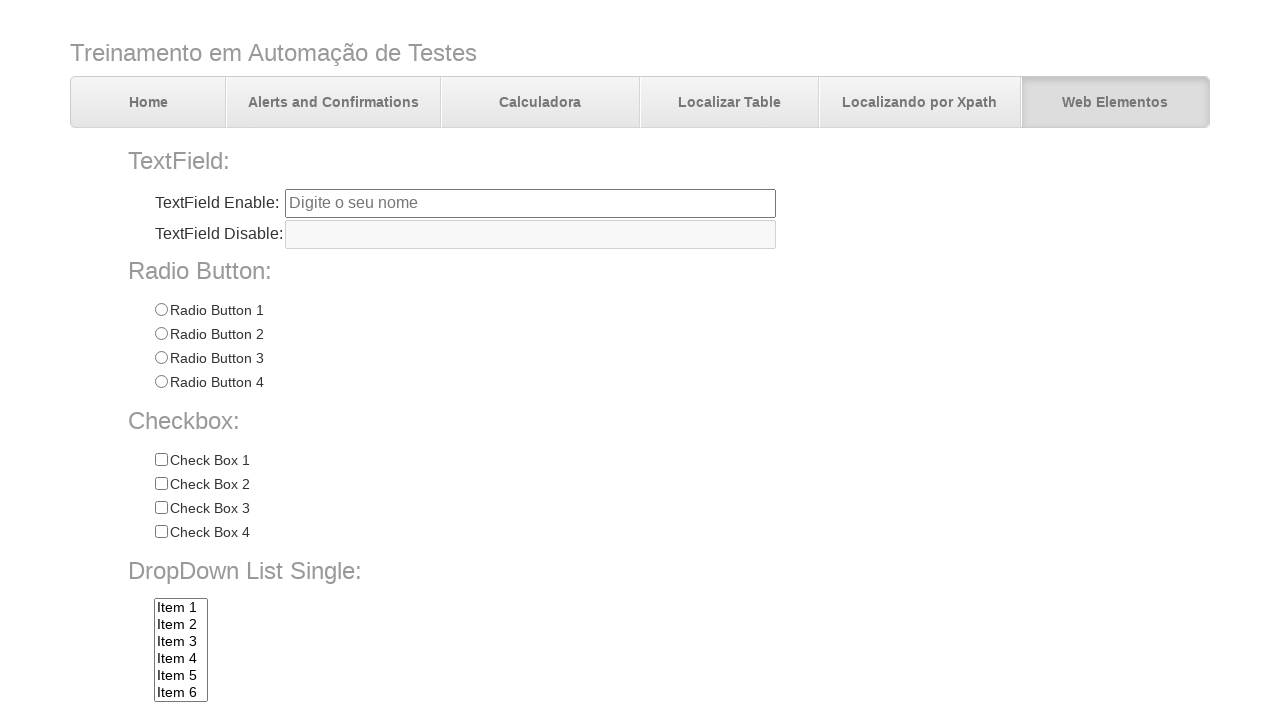

Filled text field with 'Hello world automation test' on input[name='txtbox1']
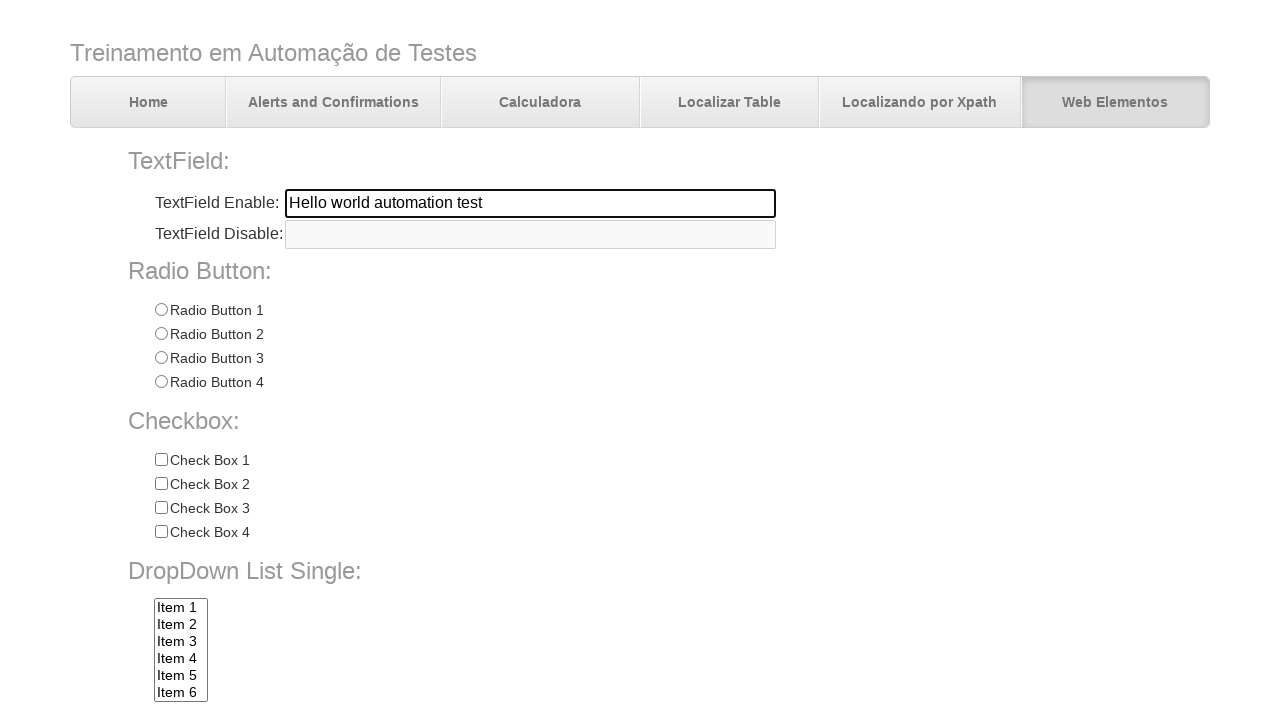

Validated that text field contains 'Hello world automation test'
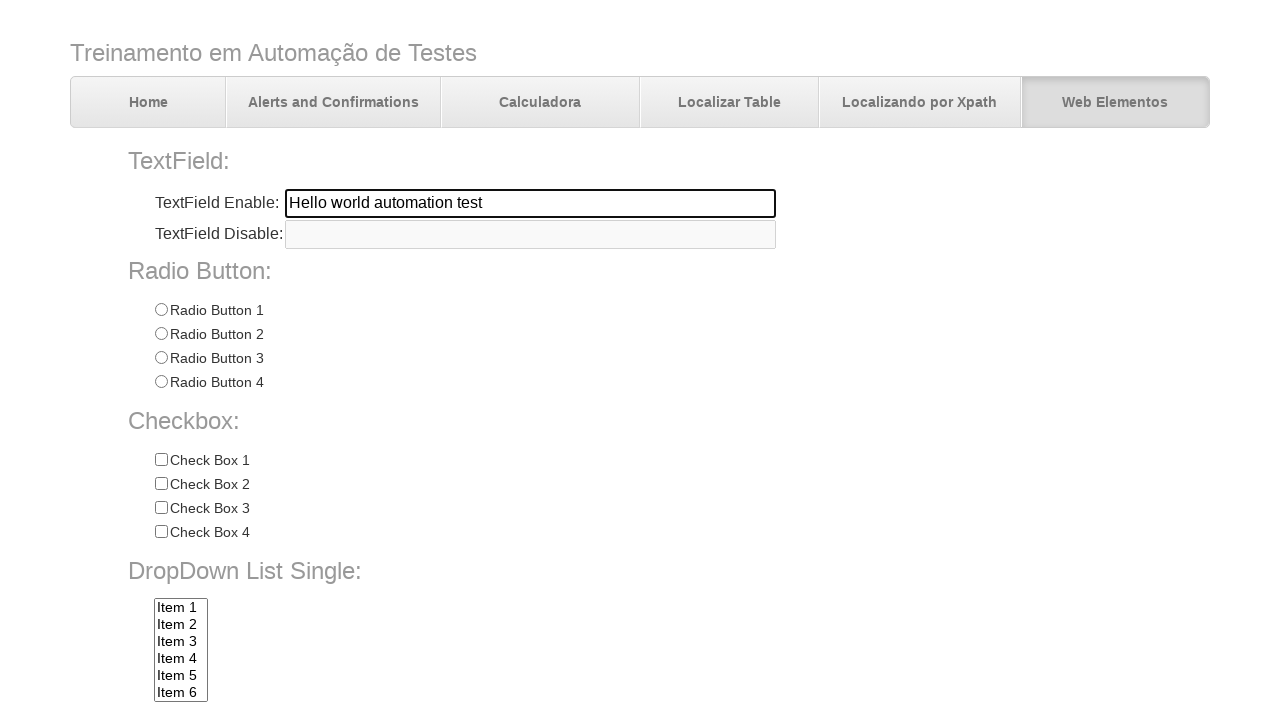

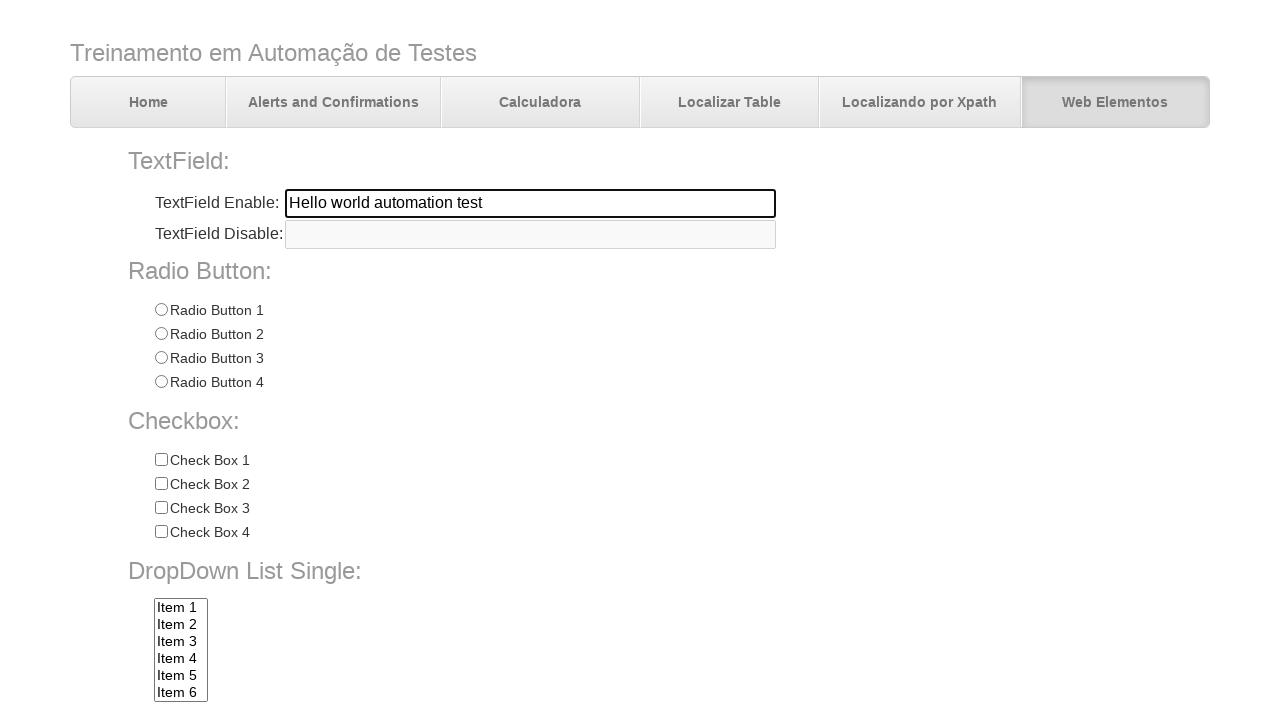